Tests scrolling to form elements and filling in name and date fields on a scroll practice page

Starting URL: https://formy-project.herokuapp.com/scroll

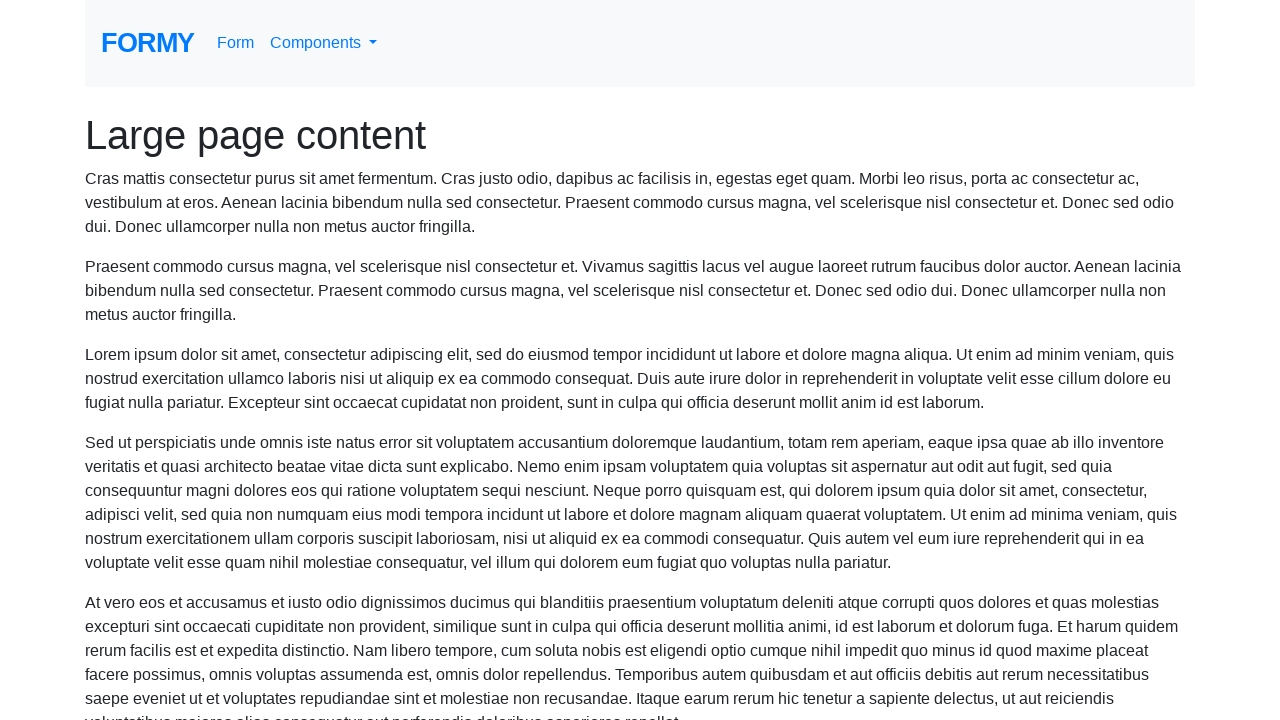

Located the name input element
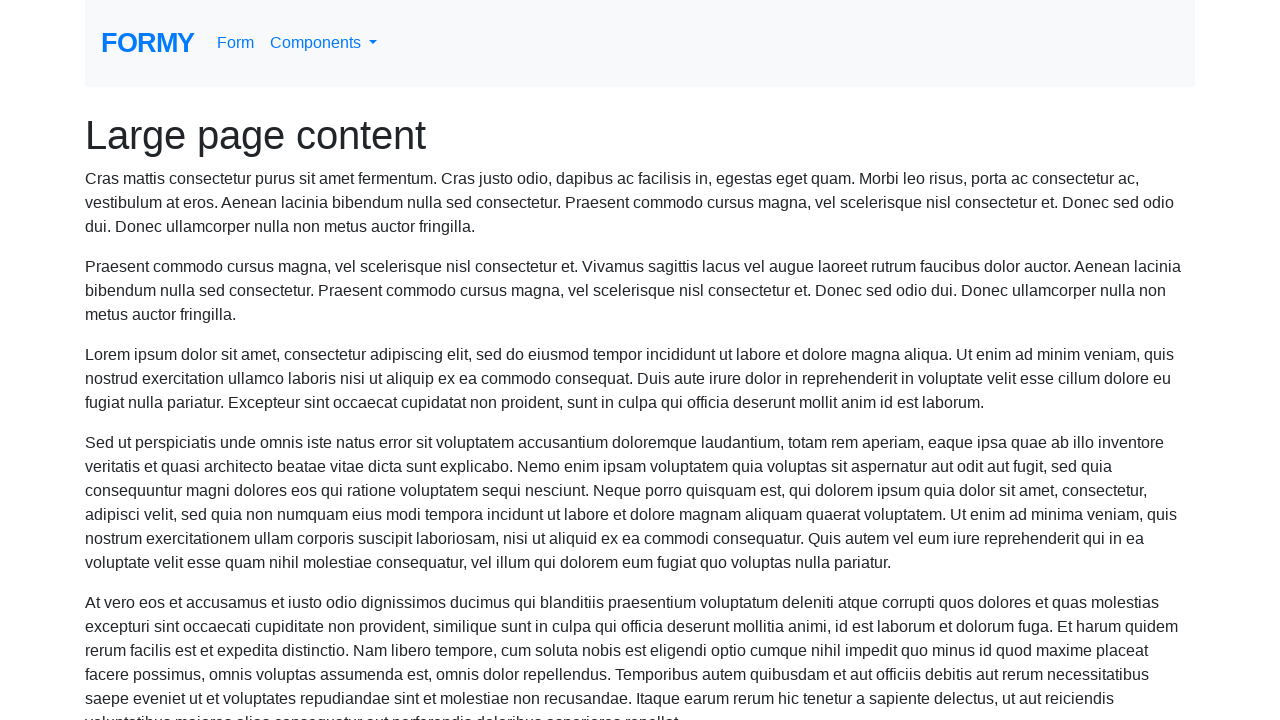

Scrolled to name element into view
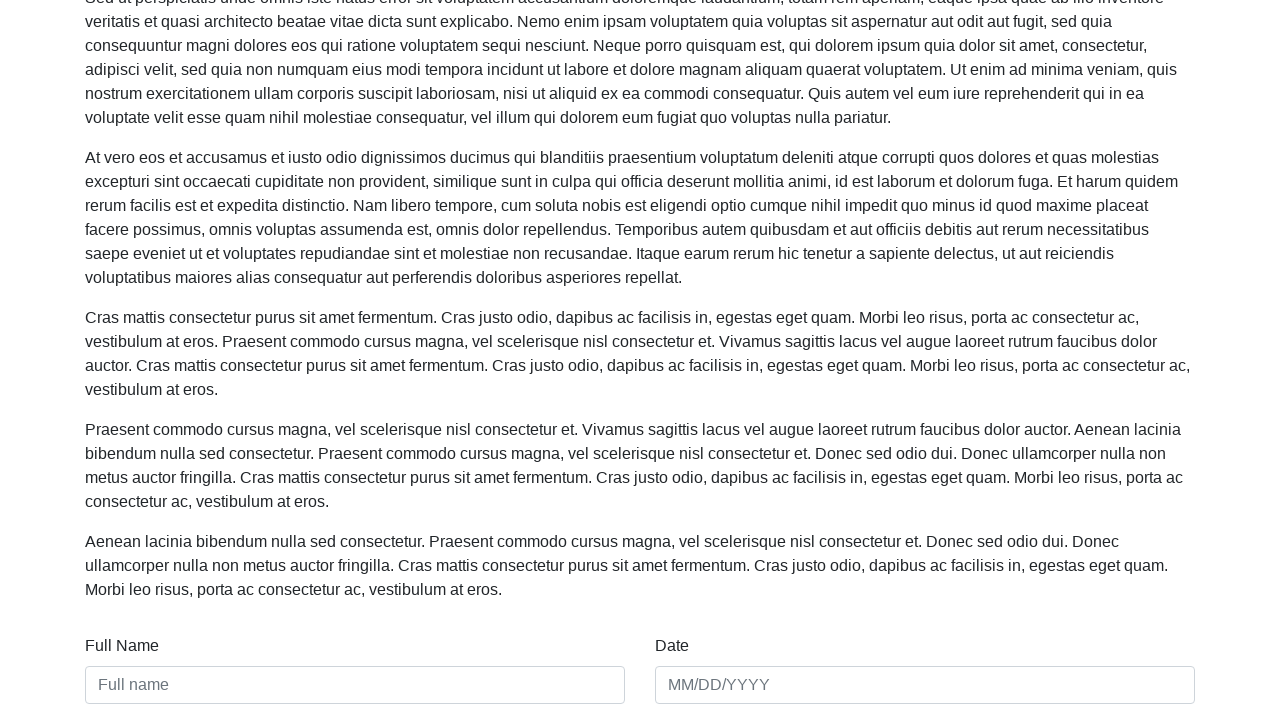

Filled name field with 'Marcus Thompson' on #name
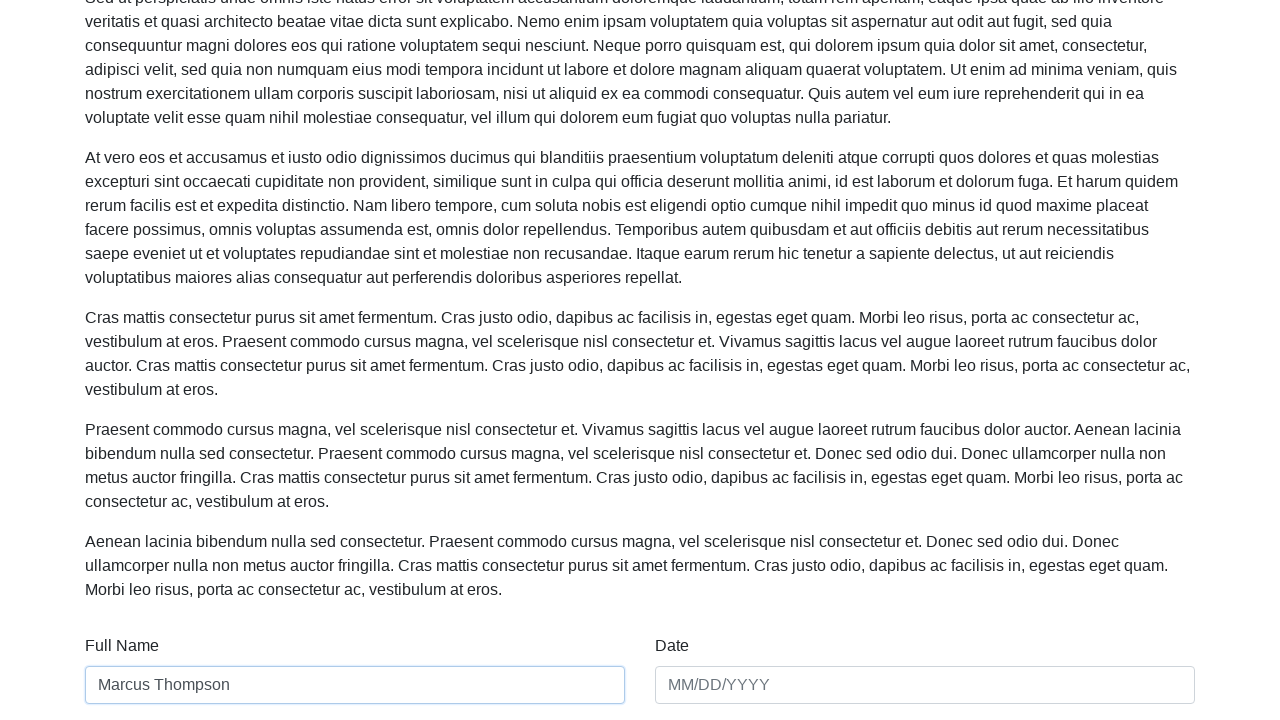

Filled date field with '03/15/2024' on #date
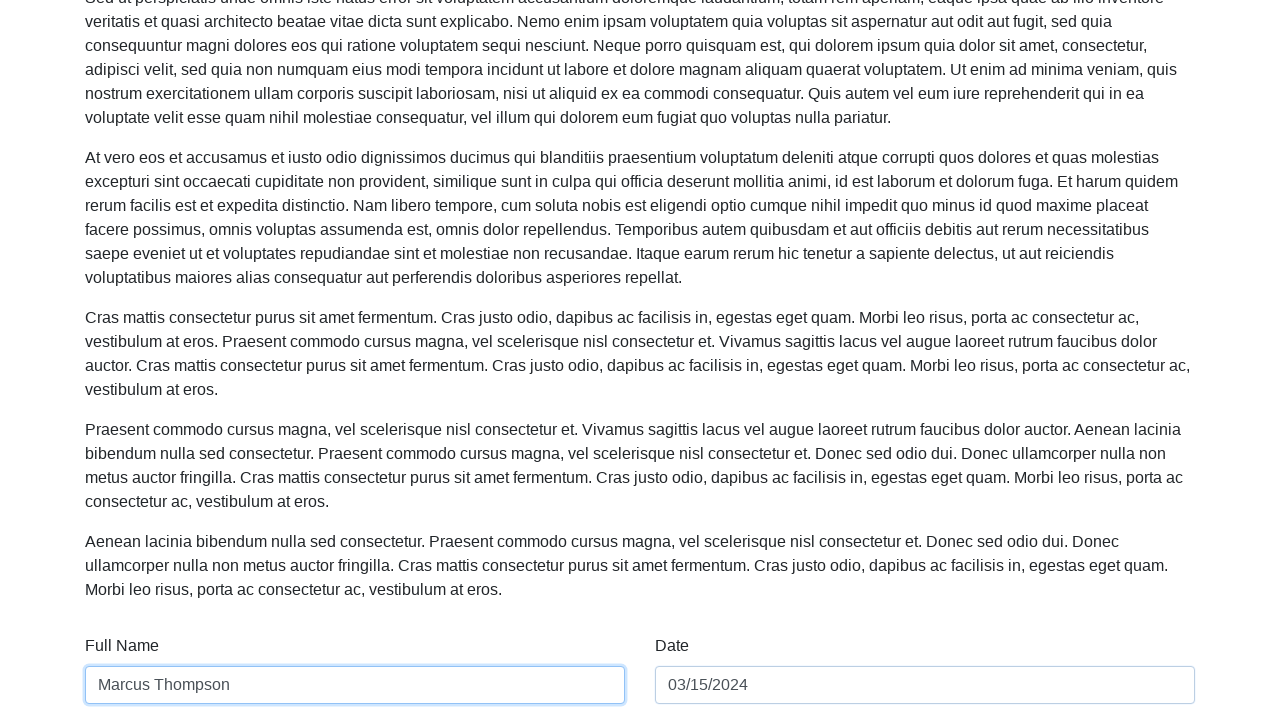

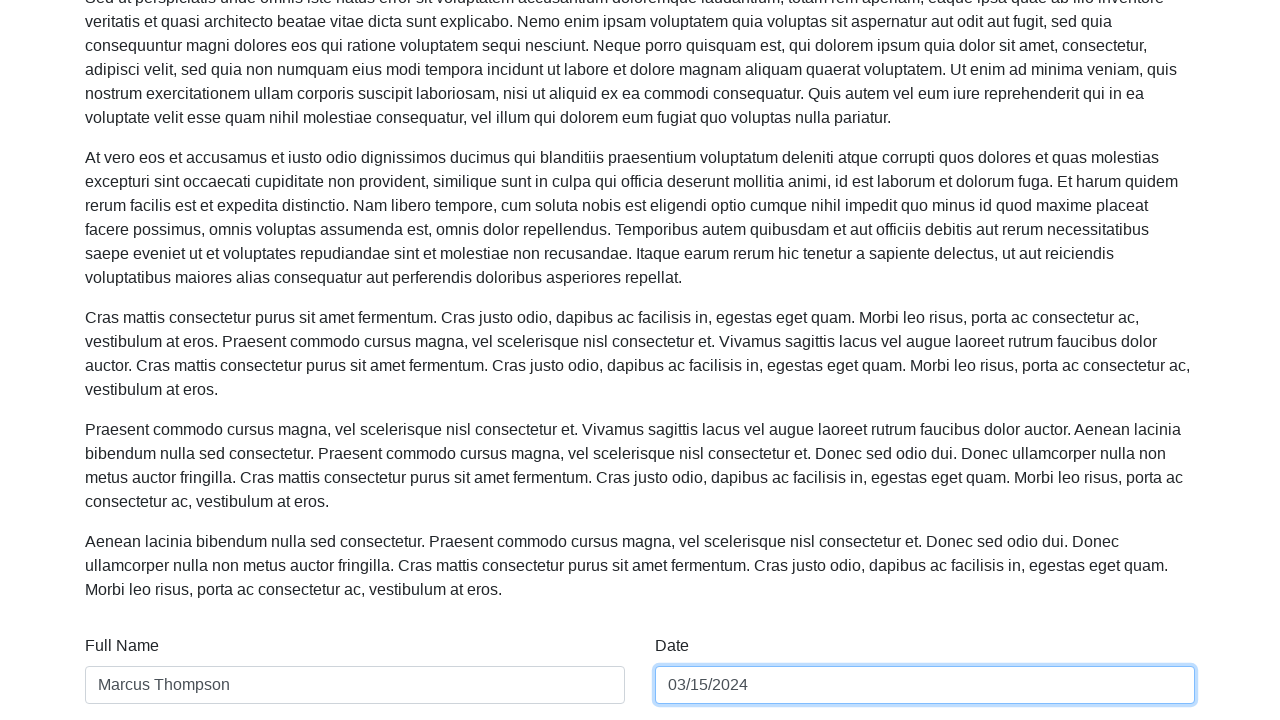